Tests the connection payment form by selecting the service type, filling in phone number, sum, and email fields, then clicking continue button.

Starting URL: https://mts.by

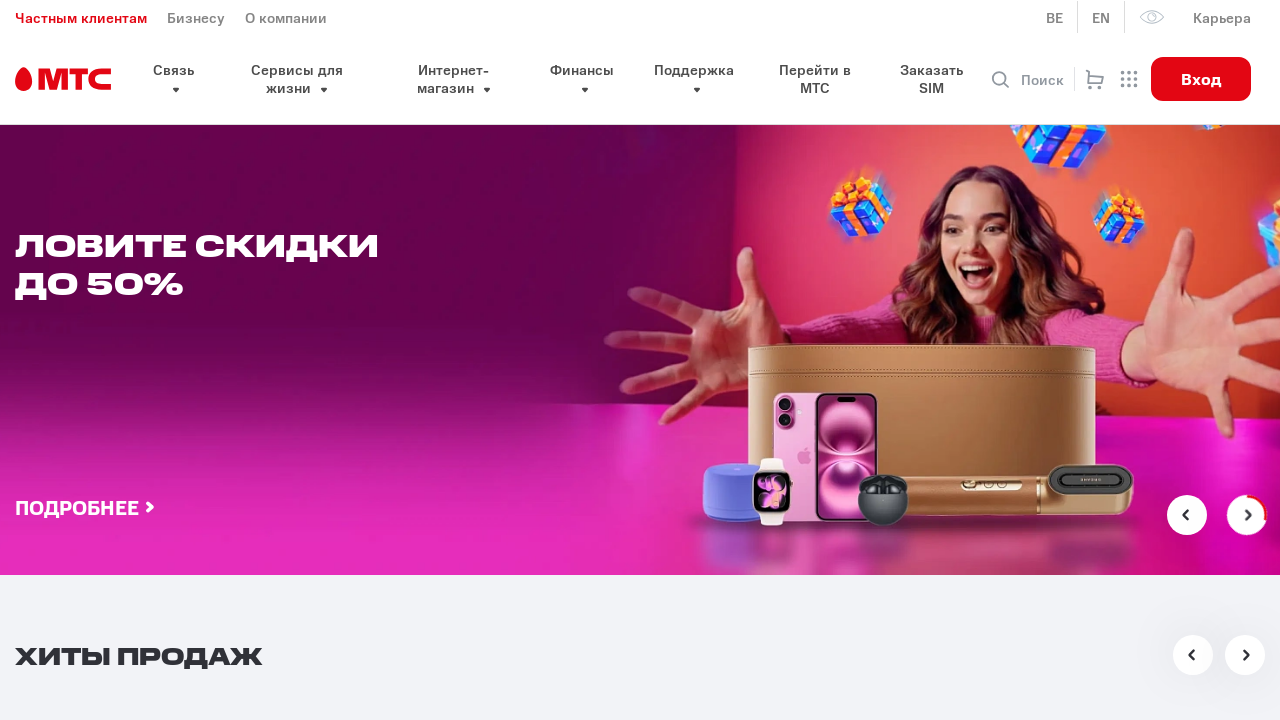

Clicked on service type dropdown at (660, 360) on .select
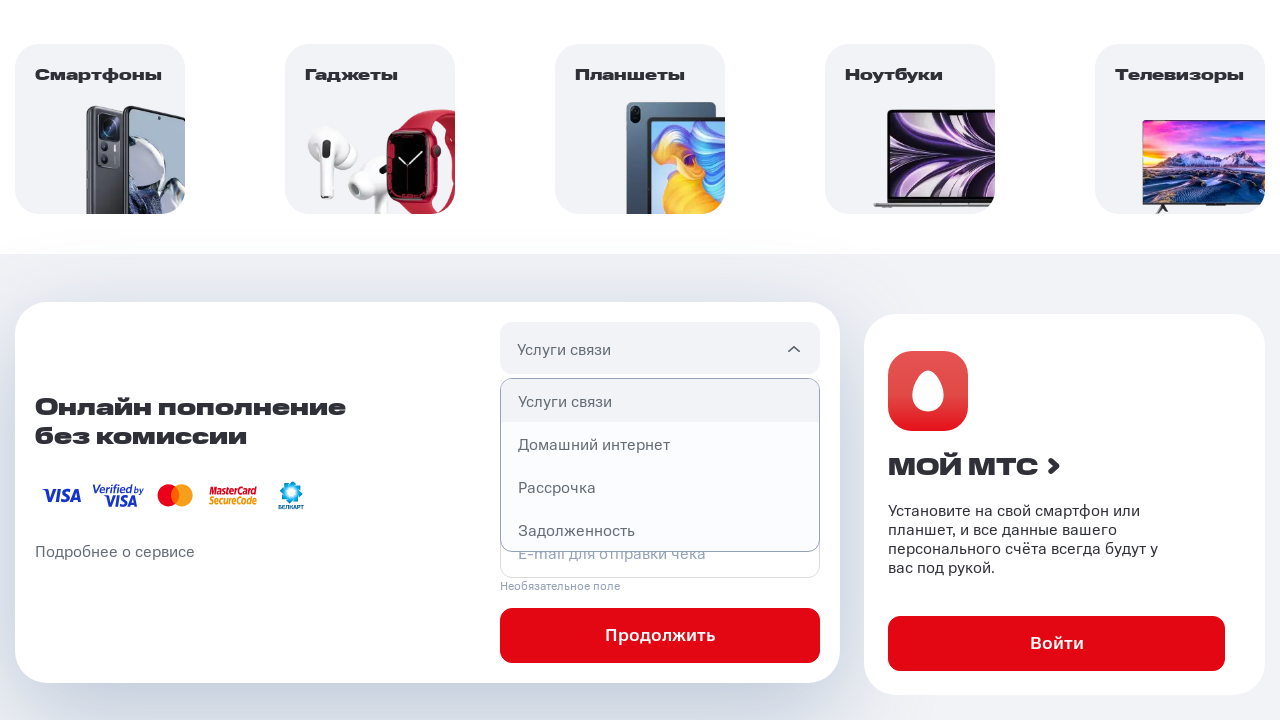

Selected 'Услуги связи' (Communication Services) option at (660, 401) on xpath=//p[text()='Услуги связи']
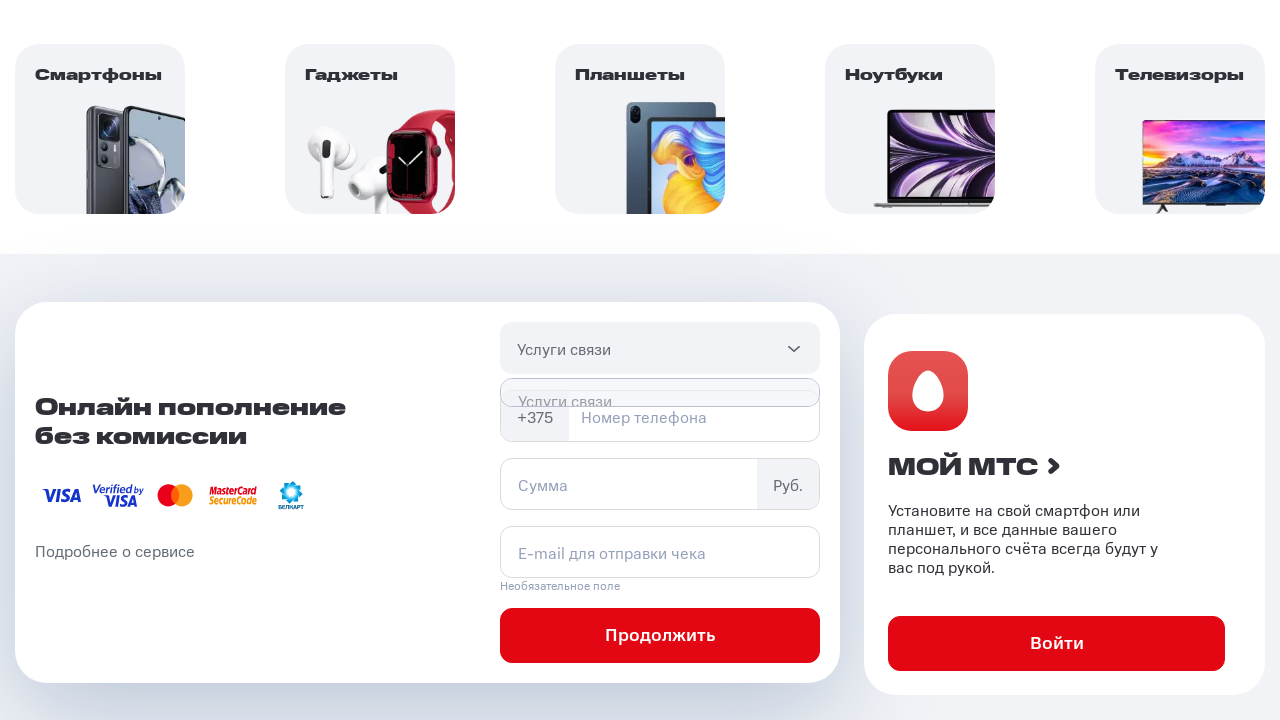

Clicked on phone number input field at (660, 416) on input#connection-phone
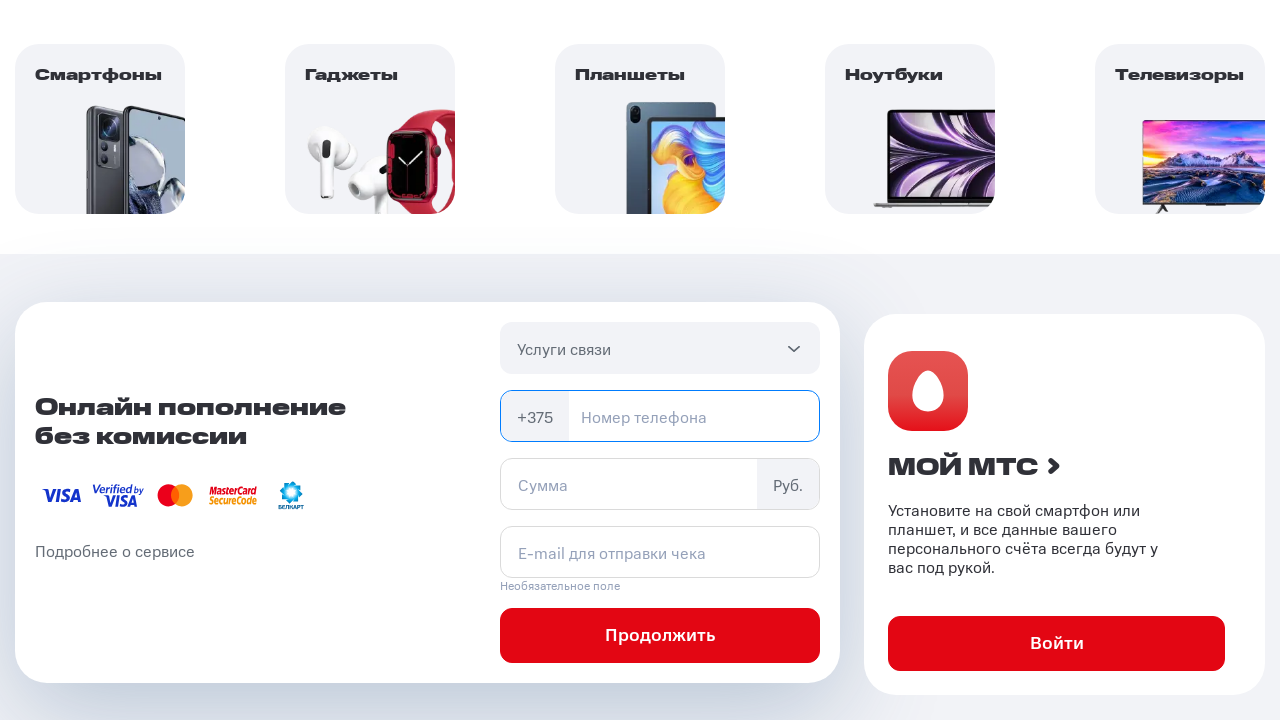

Filled phone number field with '297777777' on input#connection-phone
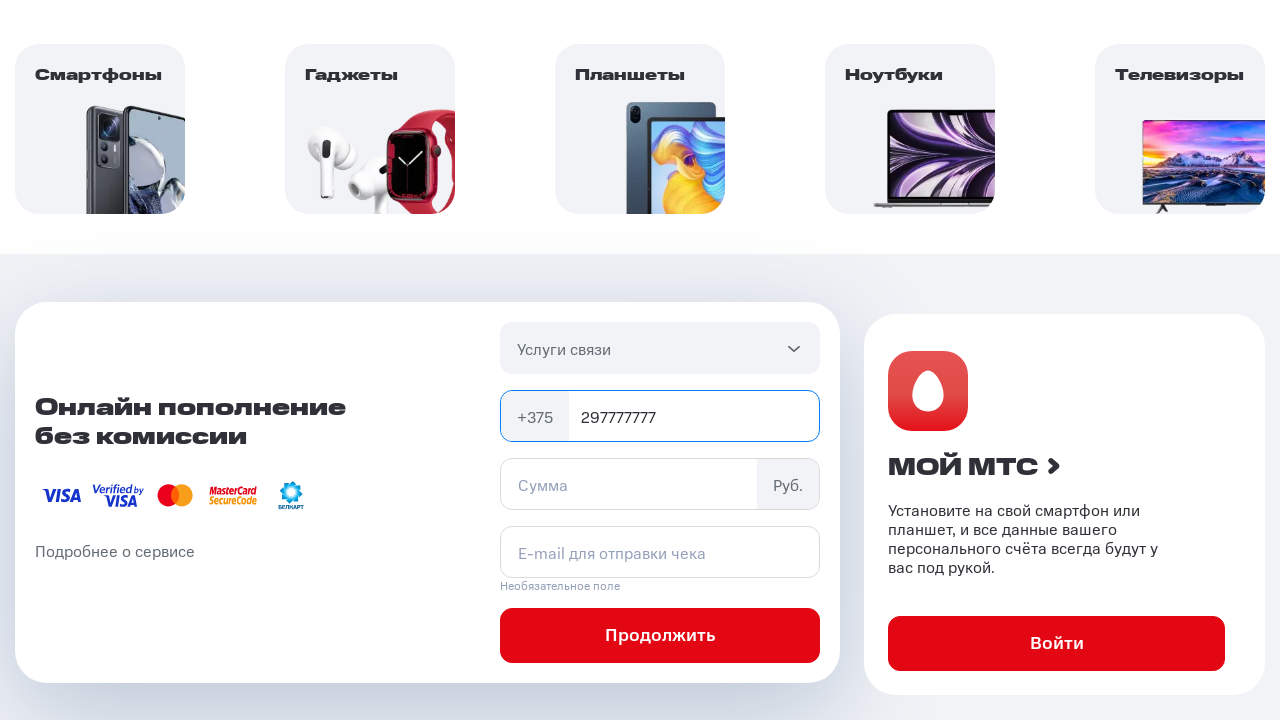

Clicked on sum input field at (660, 484) on input#connection-sum
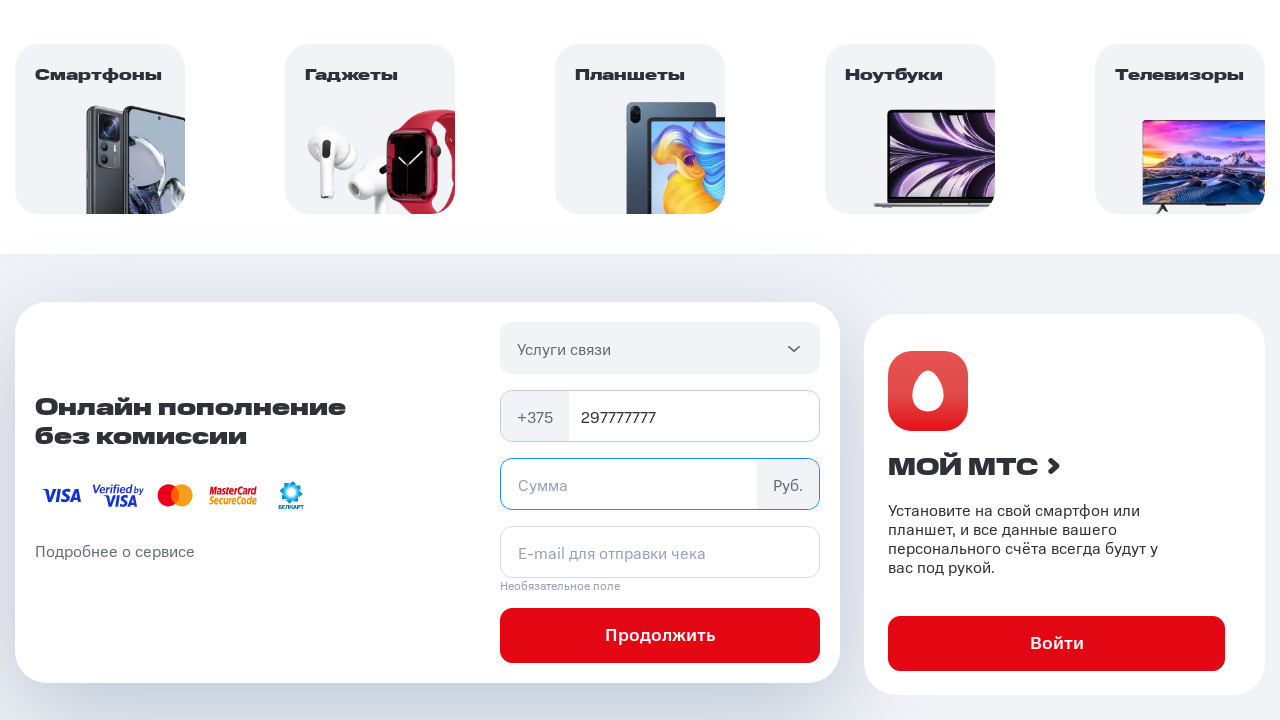

Filled sum field with '100' on input#connection-sum
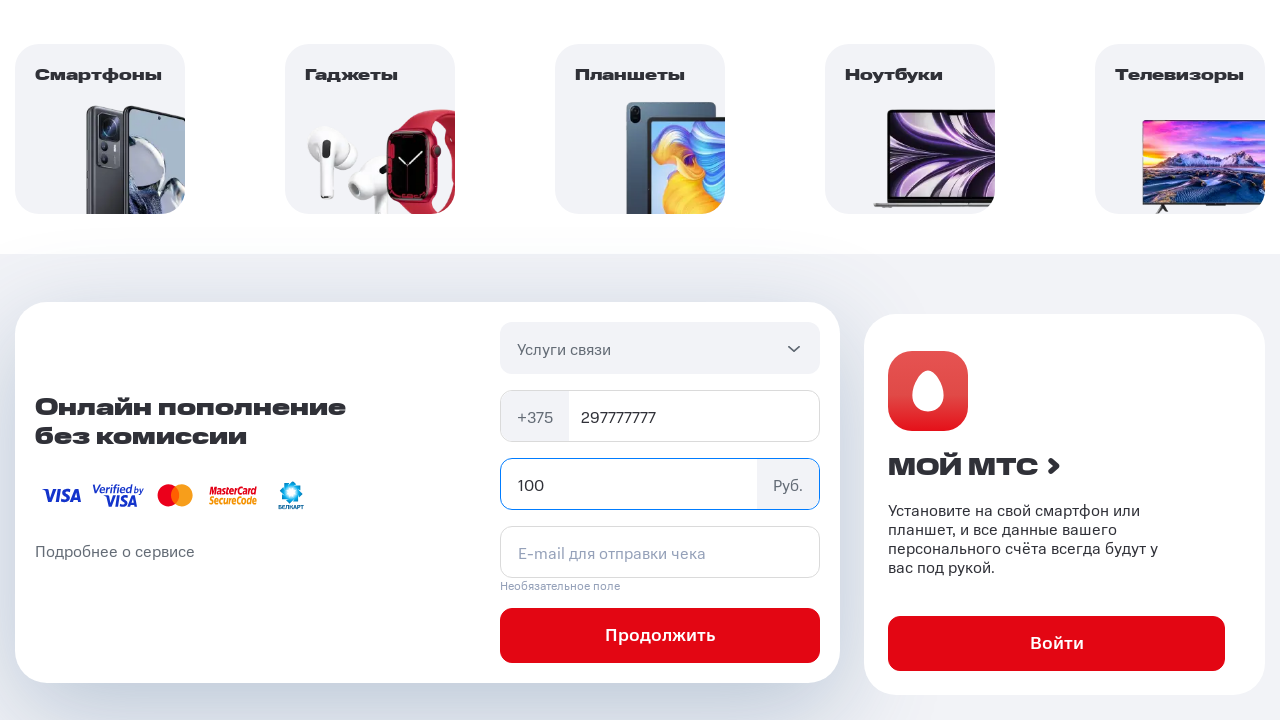

Clicked on email input field at (660, 552) on input#connection-email
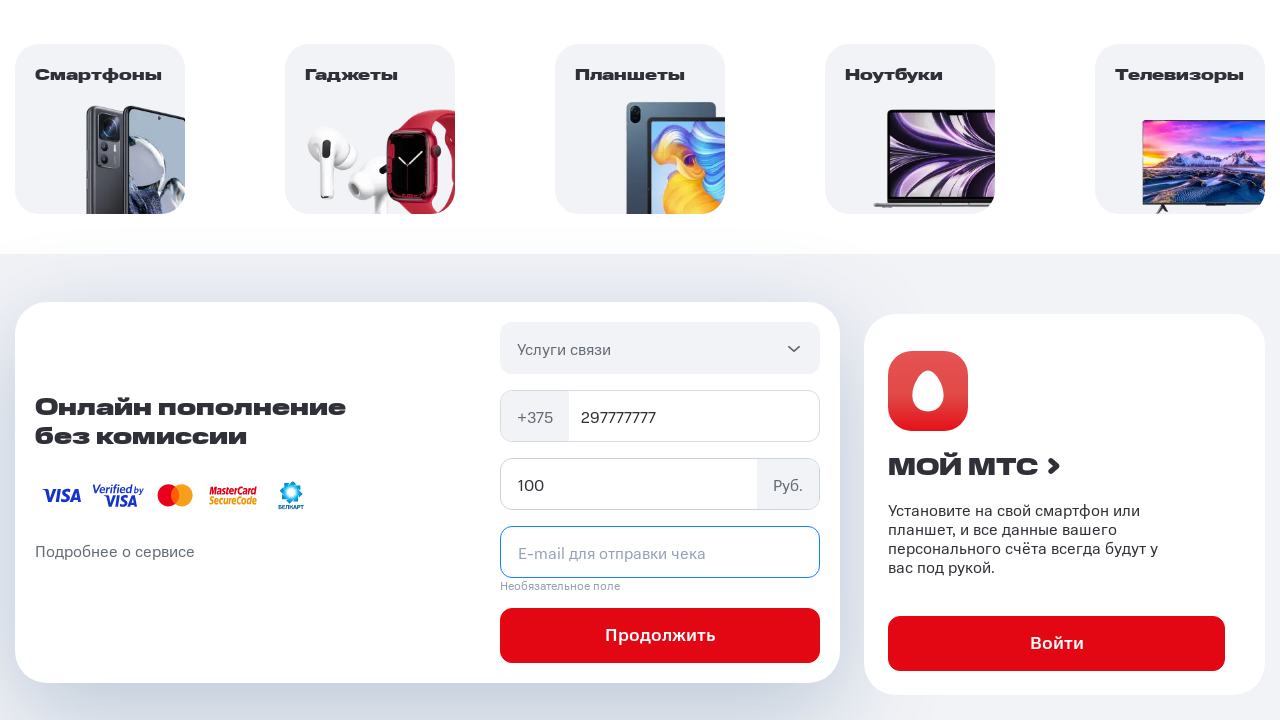

Filled email field with 'testpayment@example.com' on input#connection-email
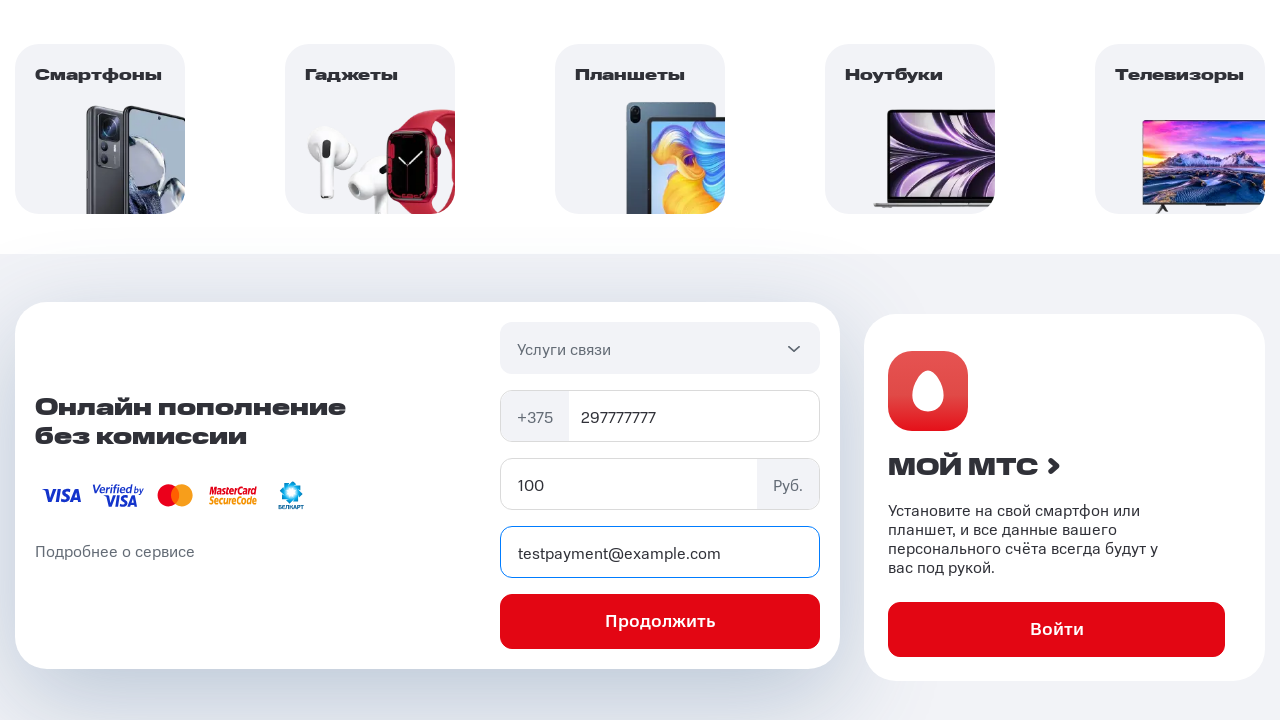

Clicked continue button to proceed with payment at (660, 622) on xpath=//button[contains(text(), 'Продолжить')]
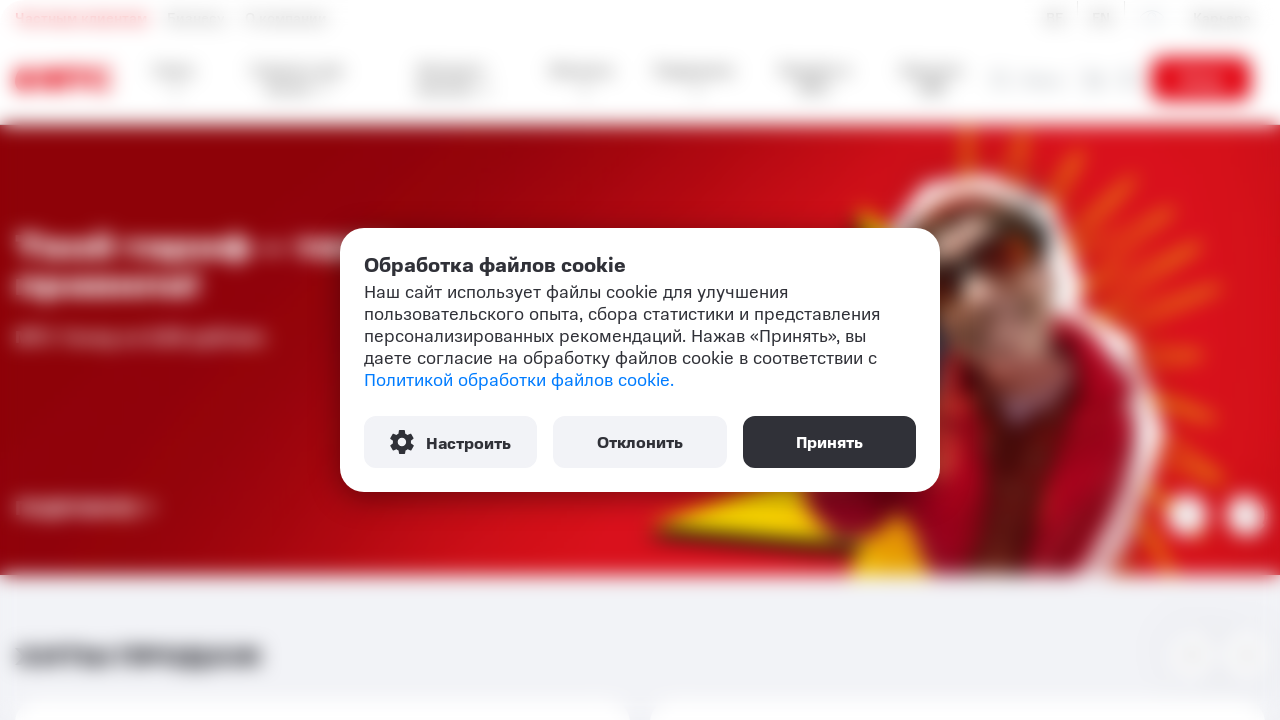

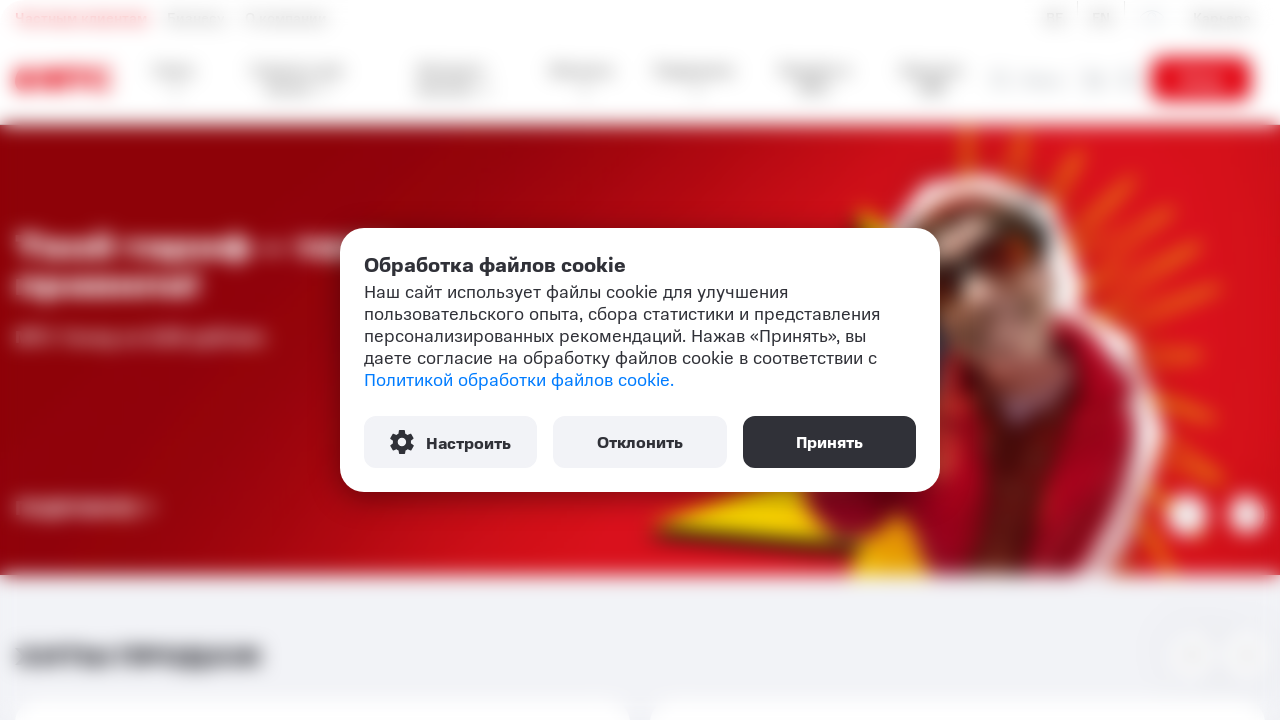